Validates that clicking the sort button properly sorts the vegetables alphabetically

Starting URL: https://rahulshettyacademy.com/seleniumPractise/#/offers

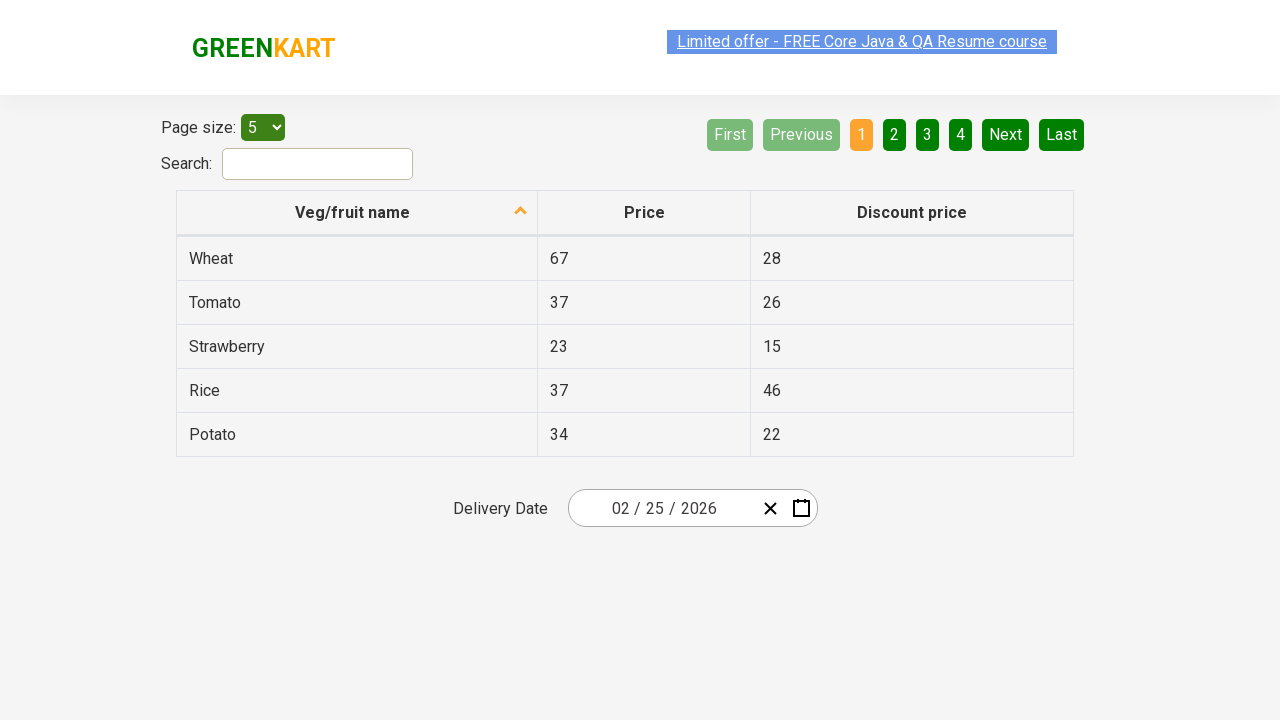

Waited for page menu to load
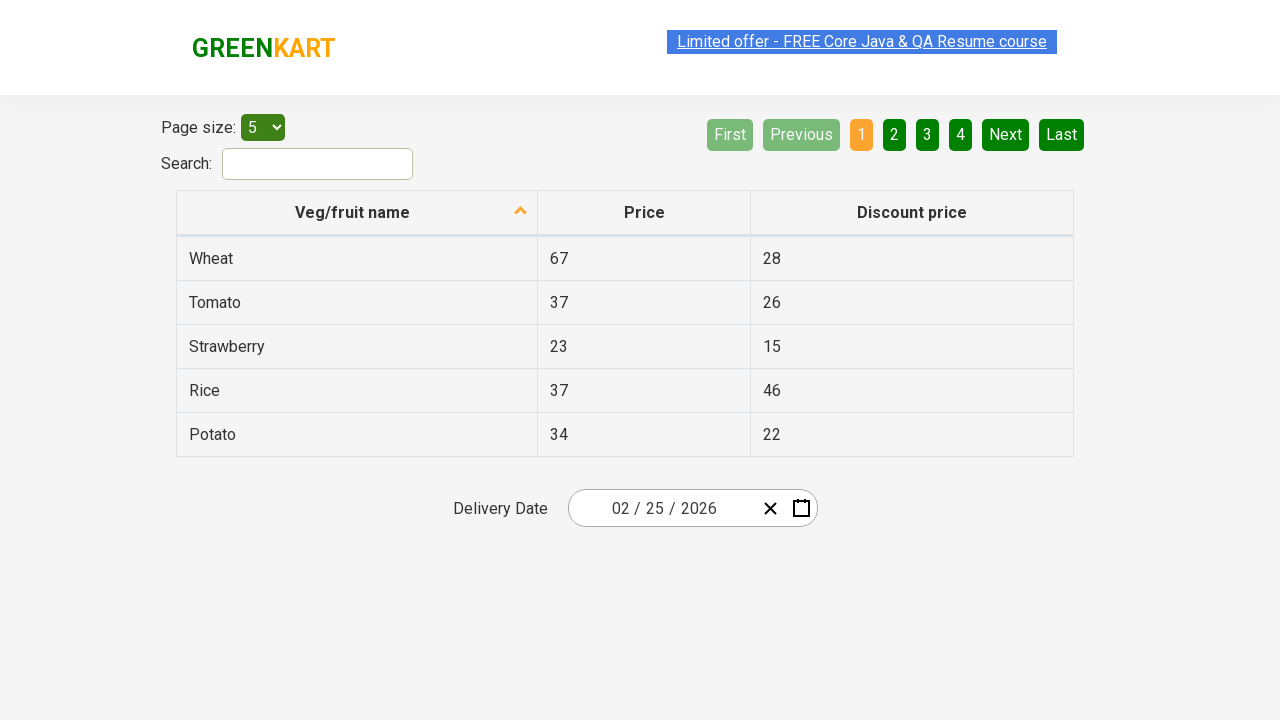

Selected 20 items per page to display all vegetables on select
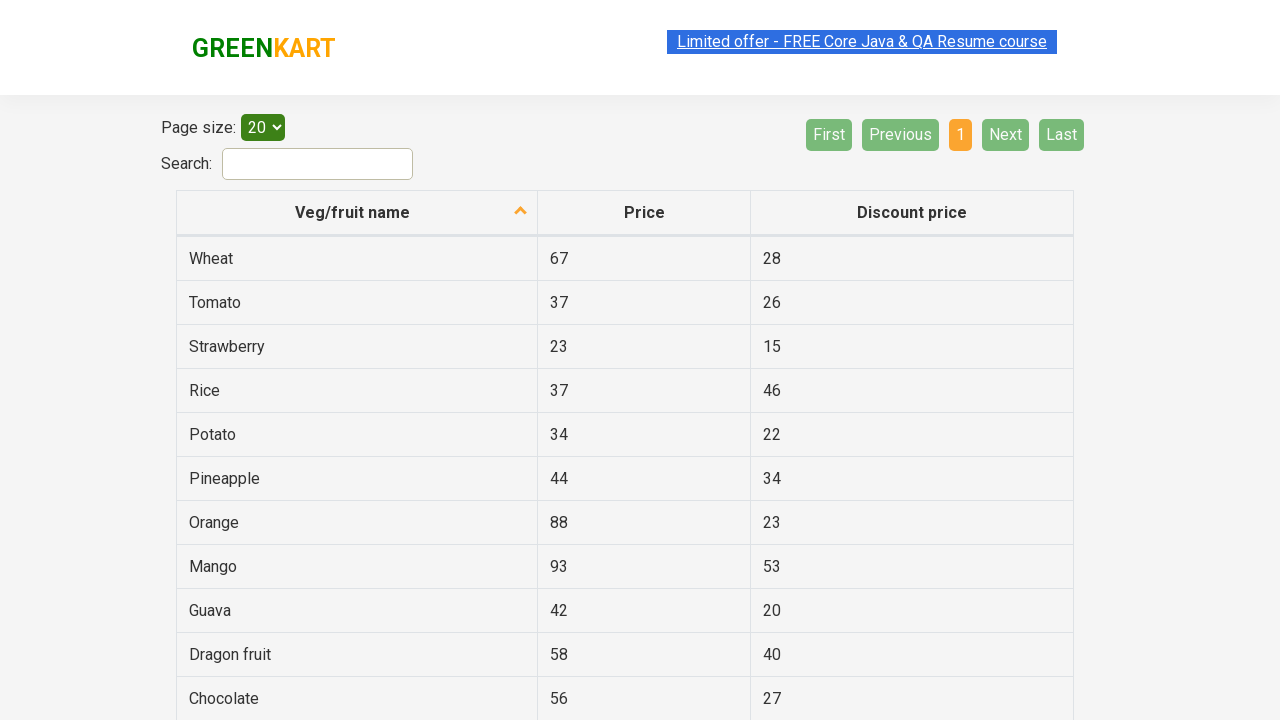

Clicked sort button on Veg/fruit name column at (357, 213) on th:has-text('Veg/fruit name')
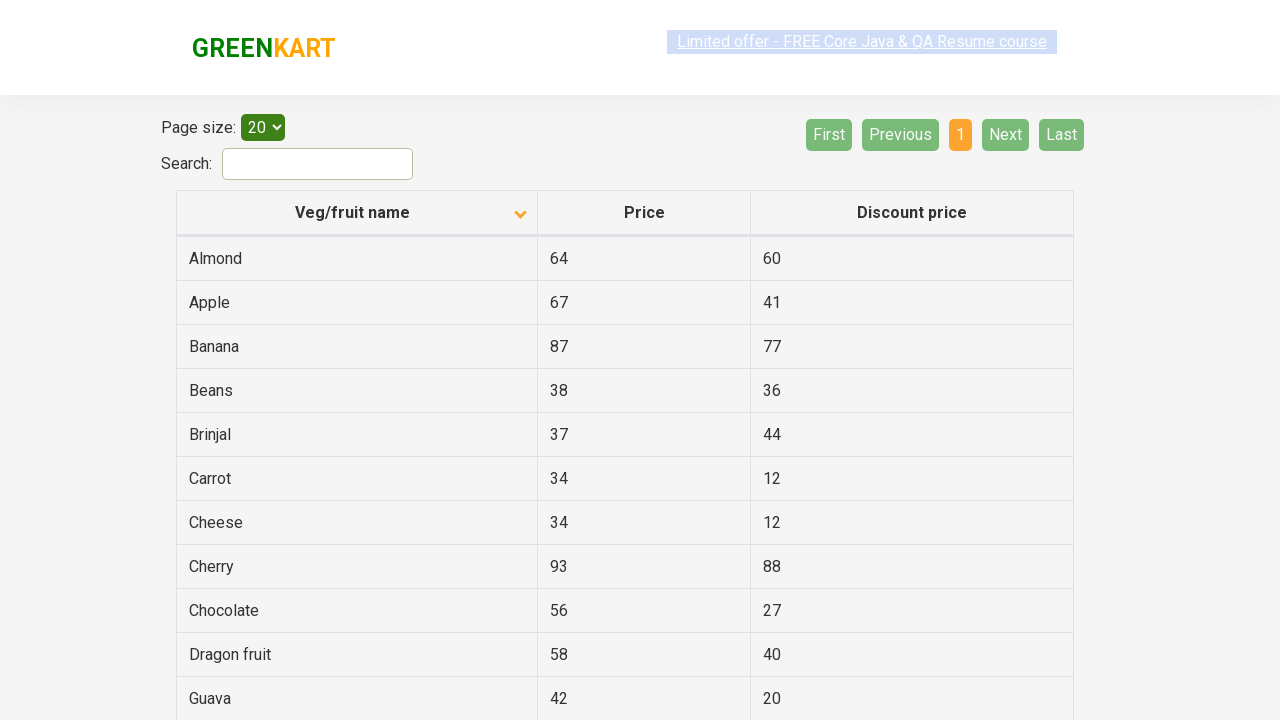

Waited 500ms for sort animation to complete
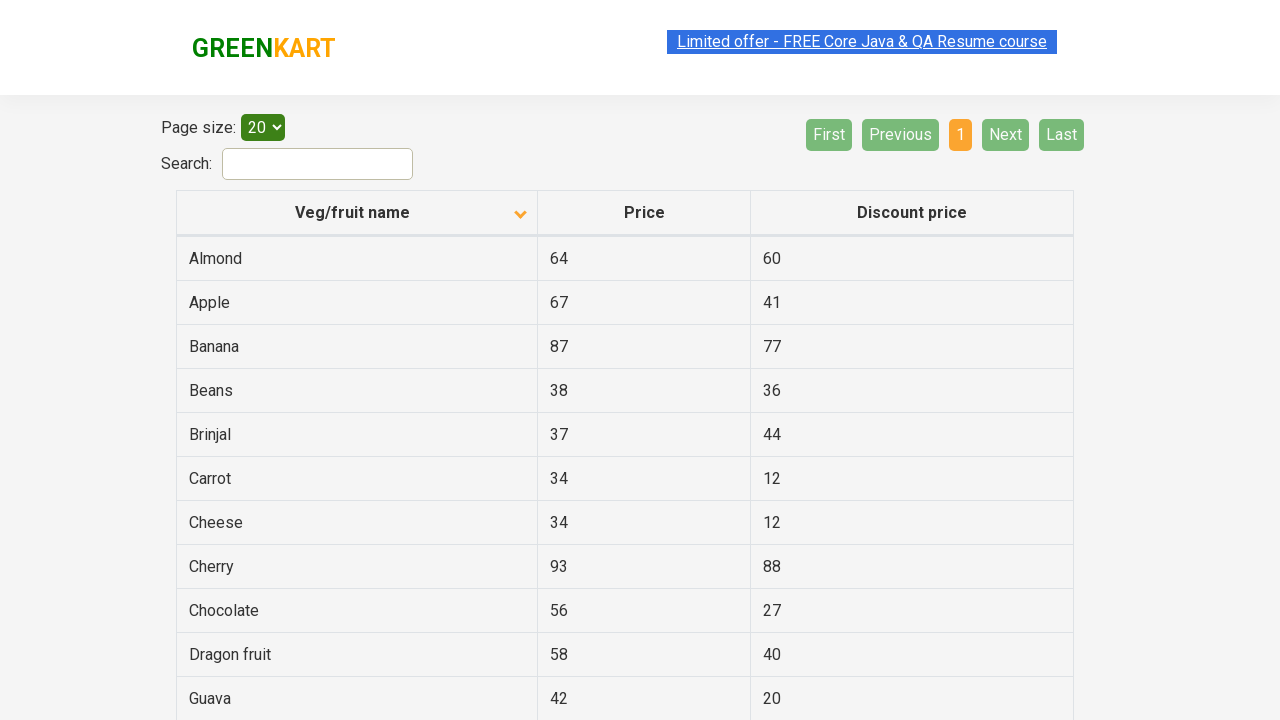

Retrieved all vegetable names from sorted table
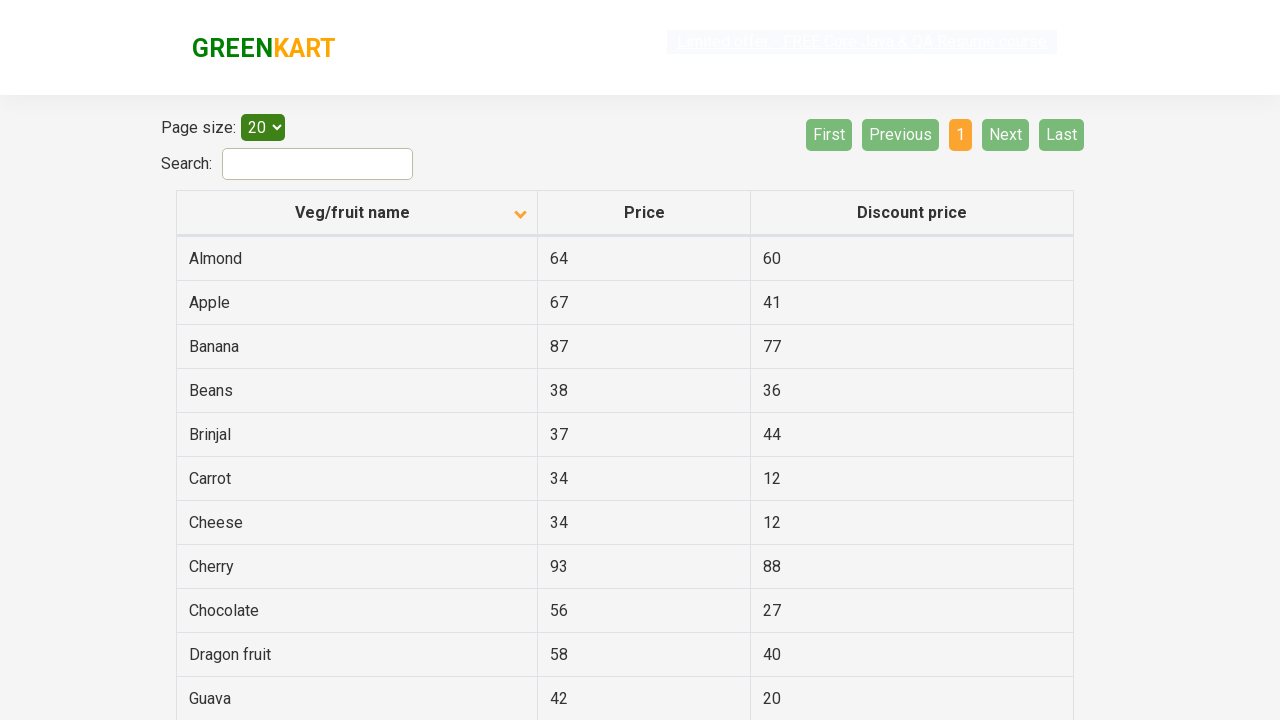

Extracted 19 vegetable names from table elements
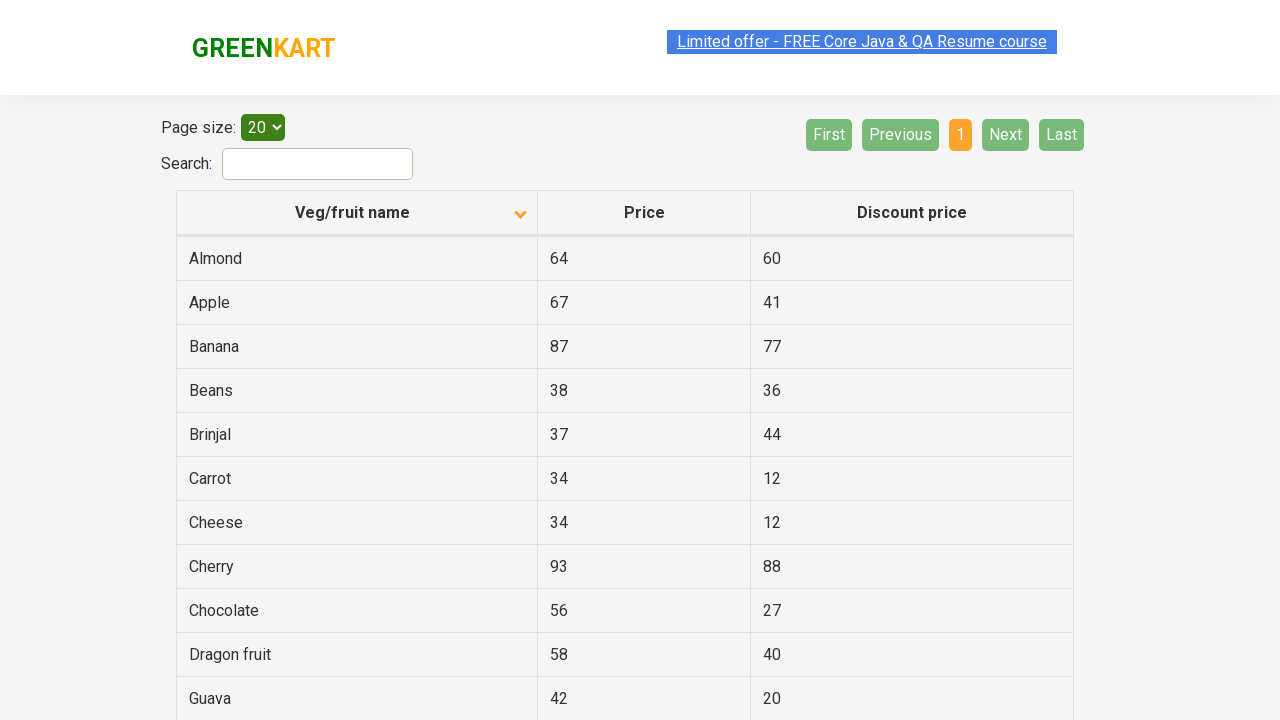

Verified that vegetables are sorted alphabetically
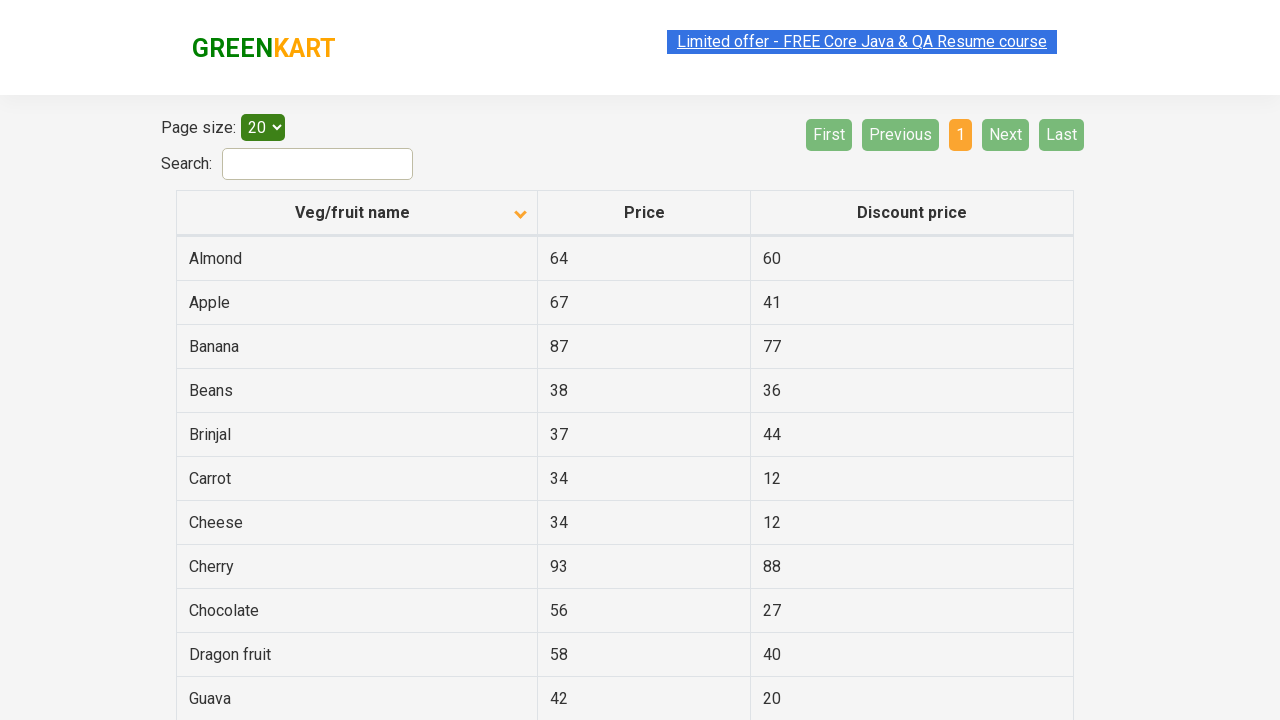

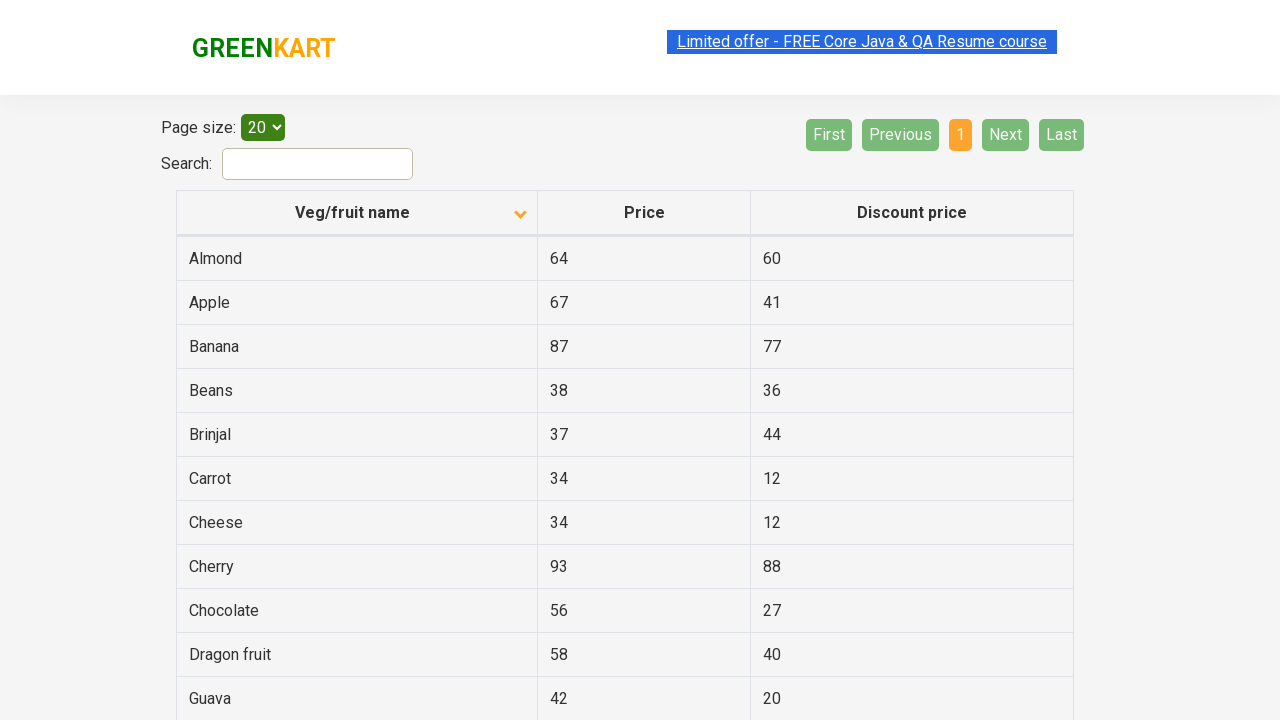